Tests that a specific error message appears when password field is left blank

Starting URL: https://www.saucedemo.com

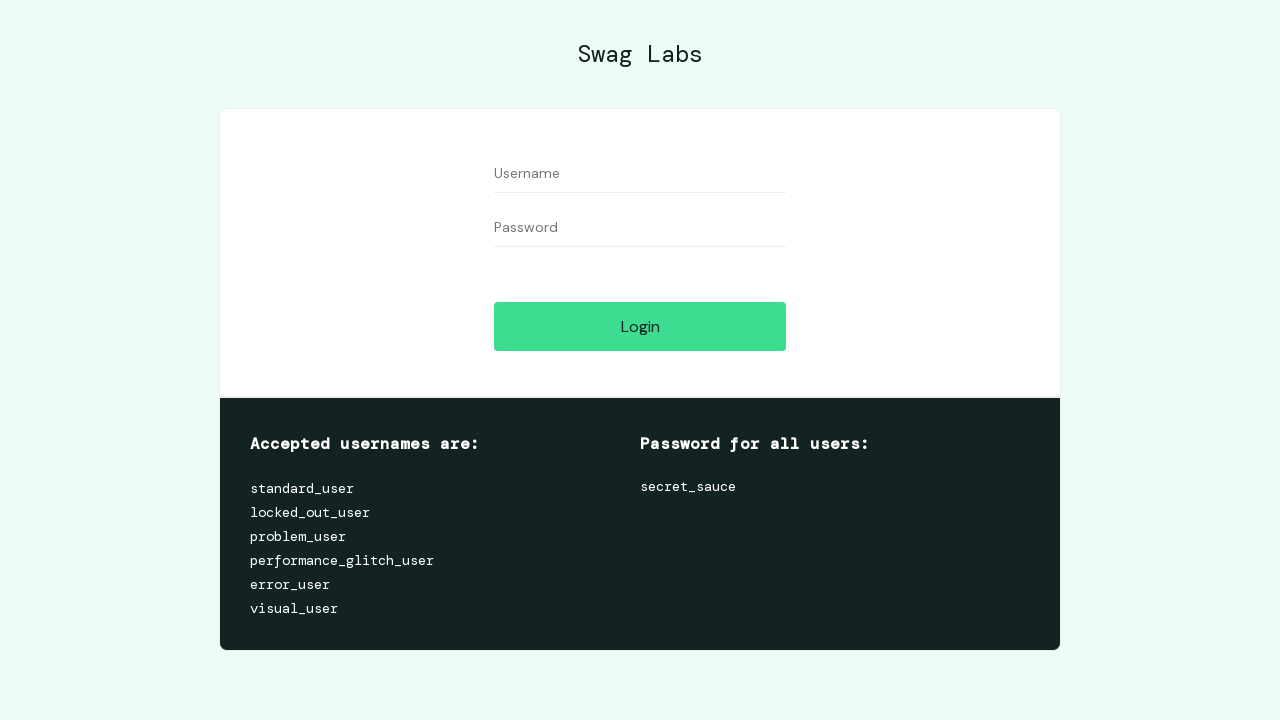

Filled username field with 'standard_user' on input[name='user-name']
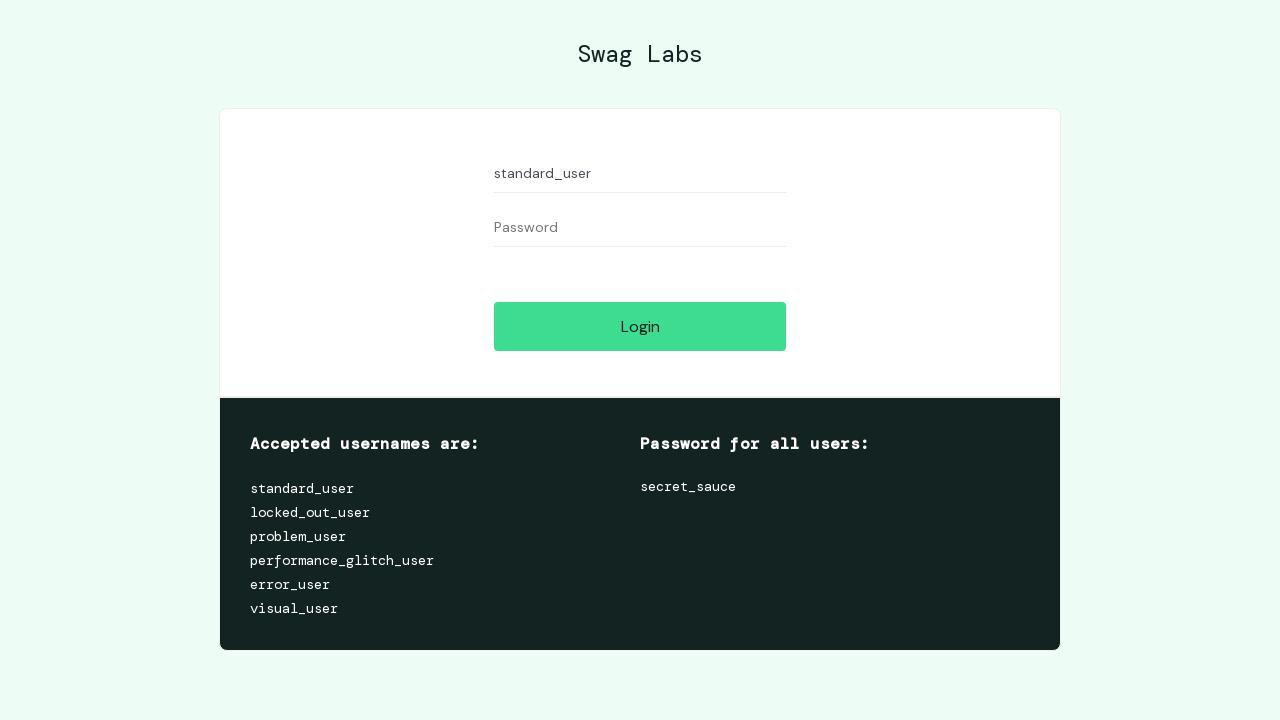

Clicked login button with blank password field at (640, 326) on input[name='login-button']
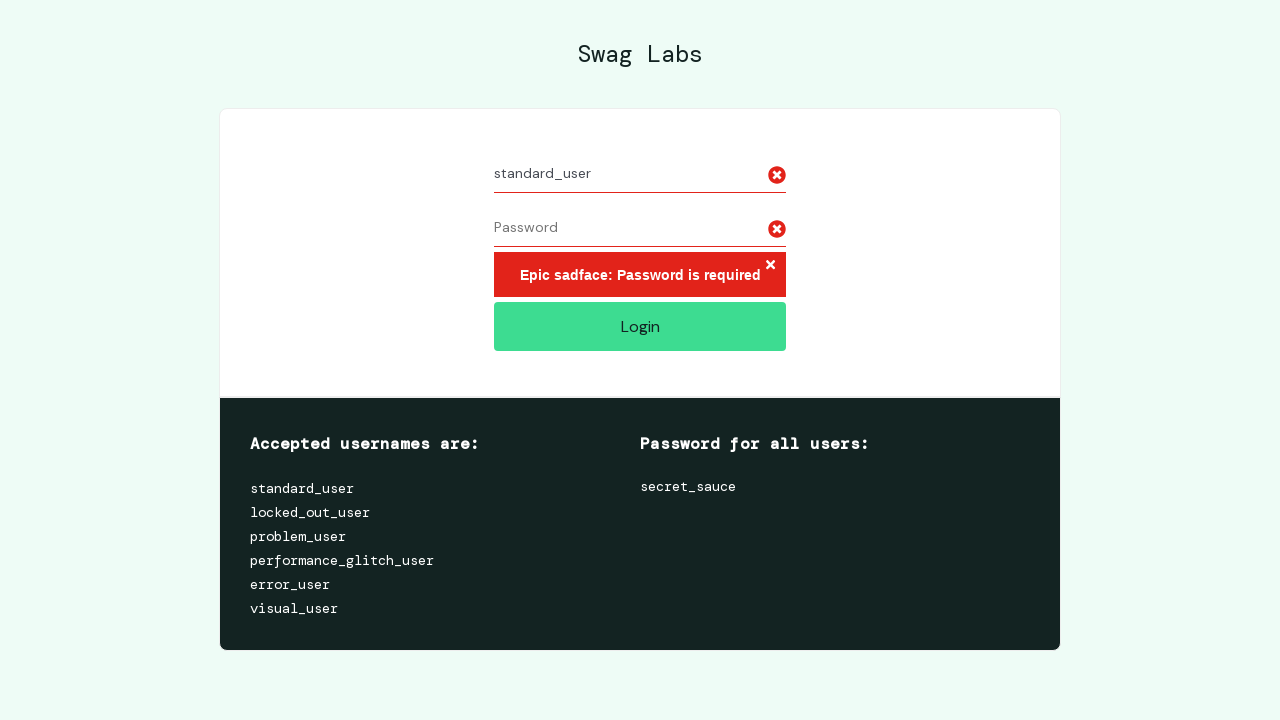

Error message 'Epic sadface: Password is required' appeared
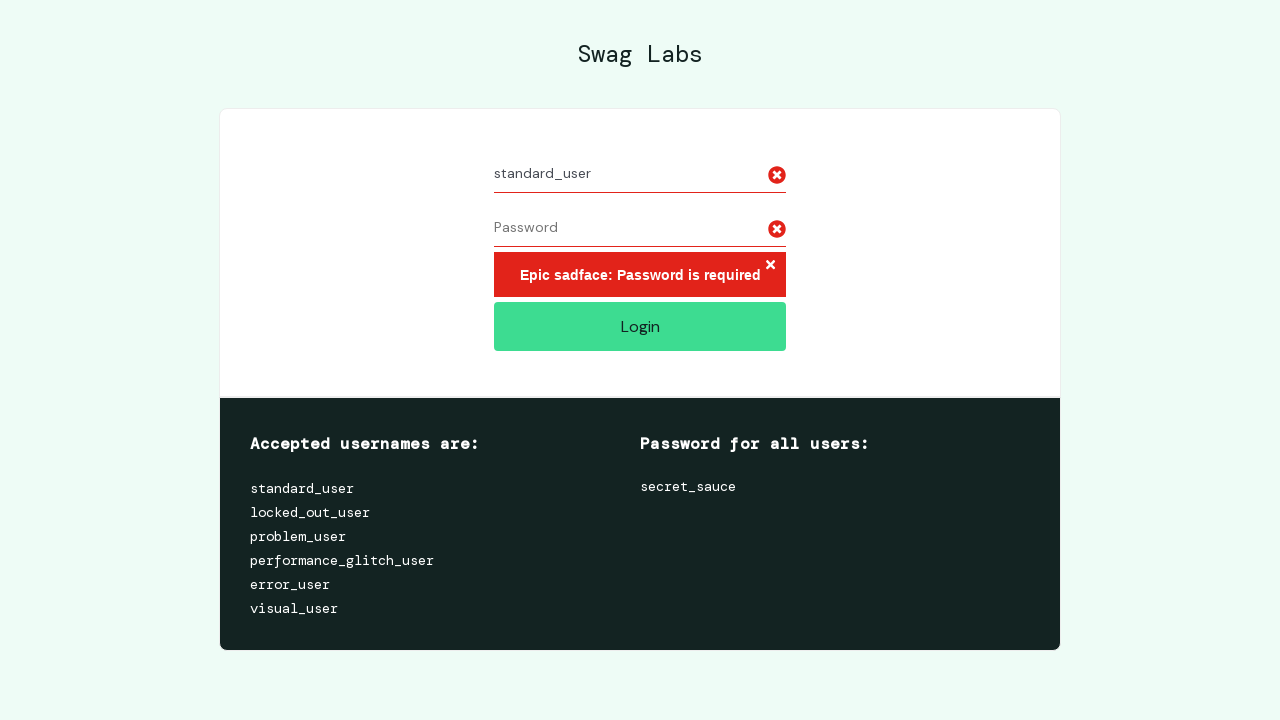

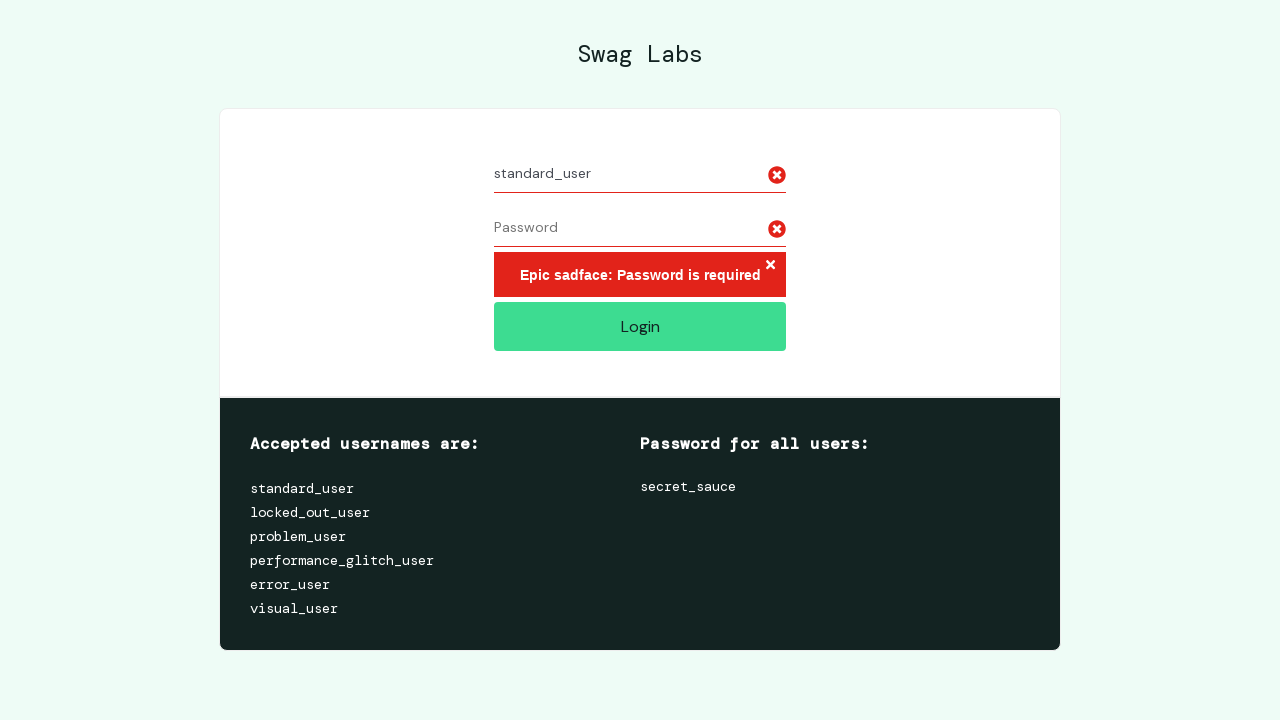